Tests multi-window handling by clicking a button that opens a new tab, switching to the child window, and clicking a Training link within that new tab.

Starting URL: https://skpatro.github.io/demo/links/

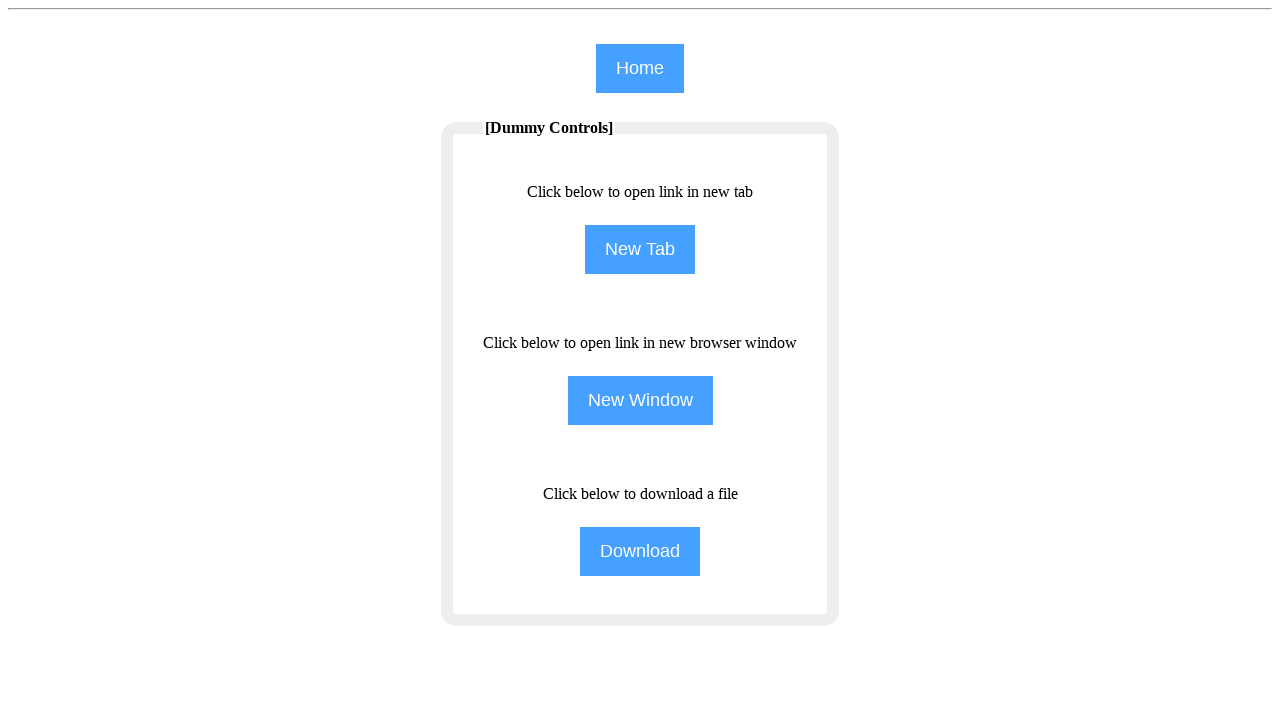

Clicked NewTab button on main page at (640, 250) on input[name='NewTab']
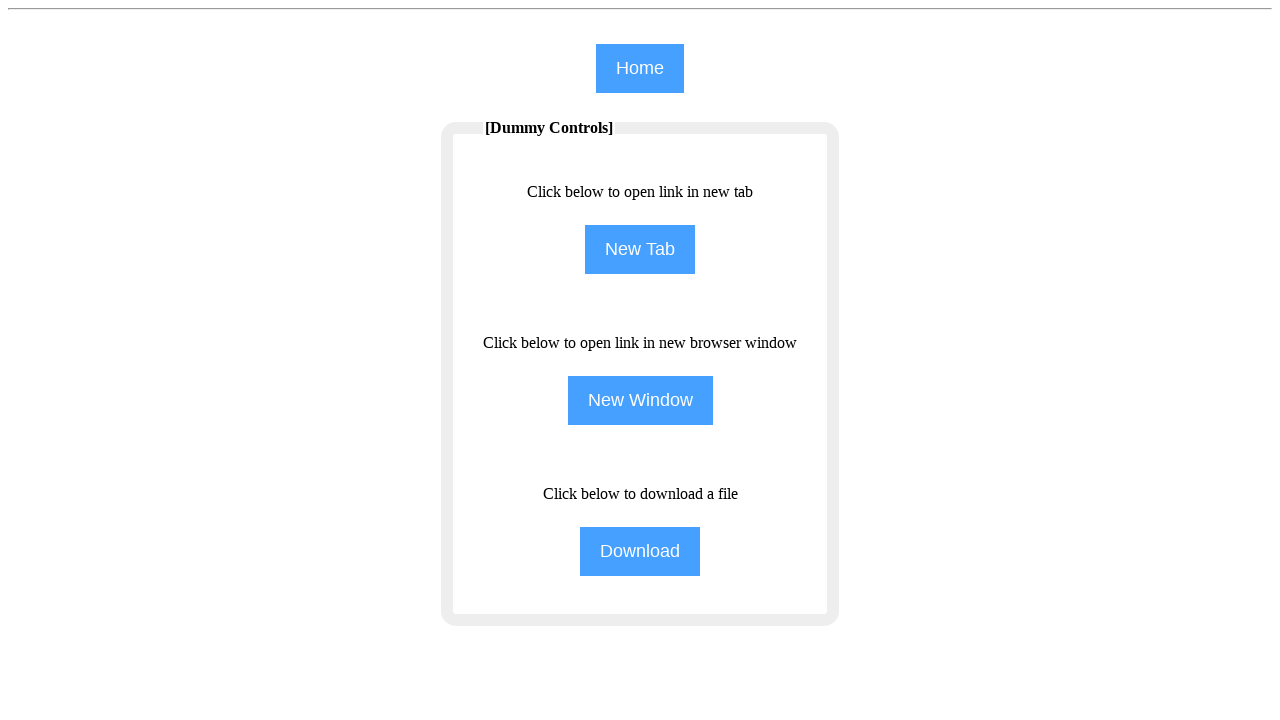

Clicked NewTab button and captured new page context at (640, 250) on input[name='NewTab']
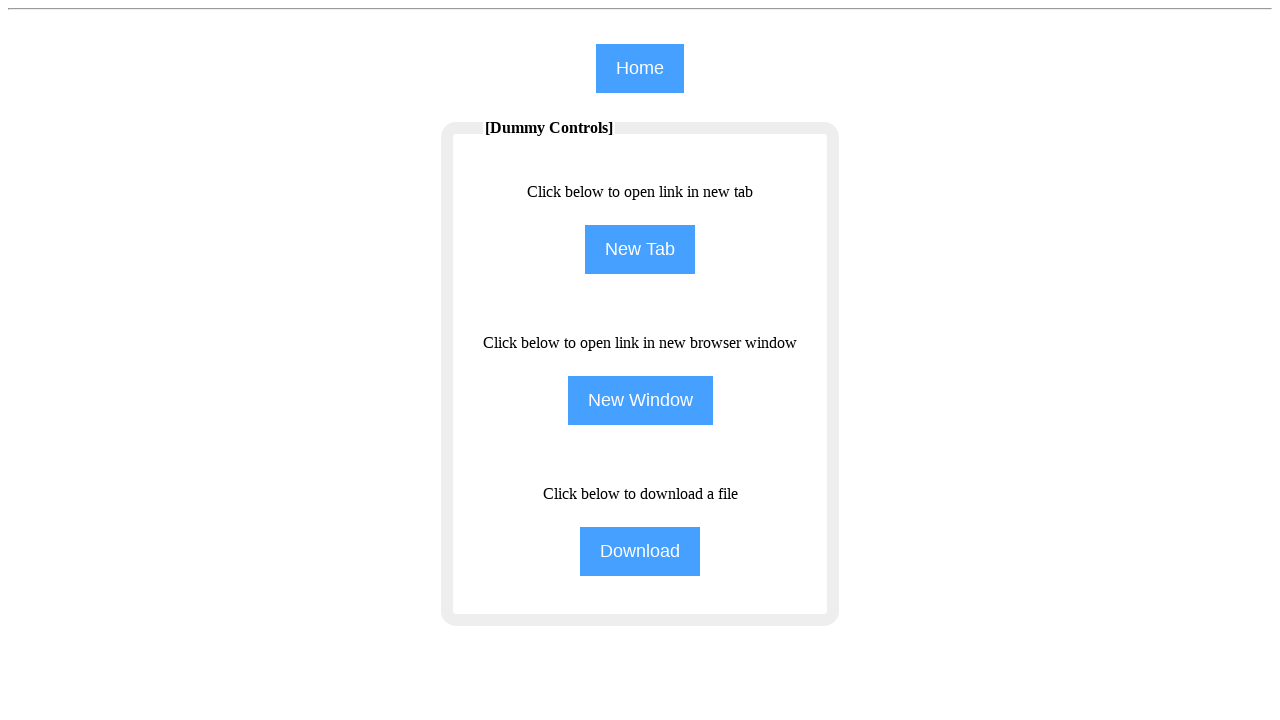

Retrieved new page object from context
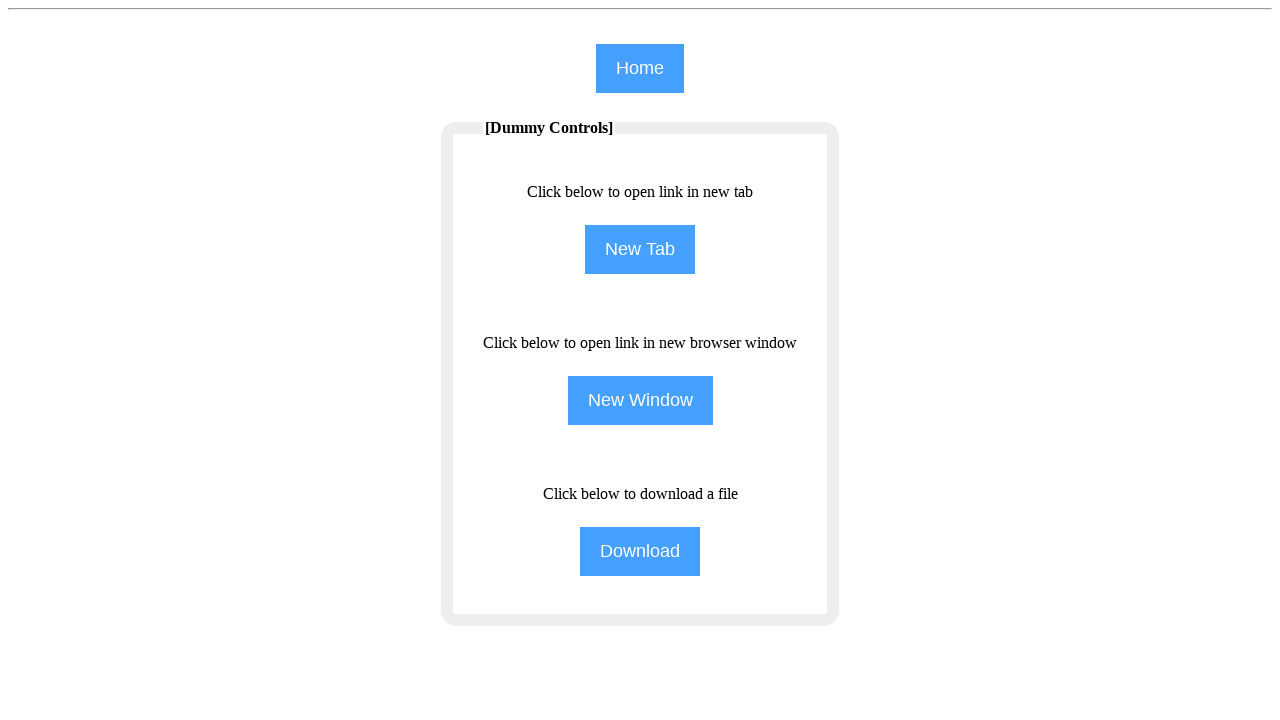

Waited for new page to fully load
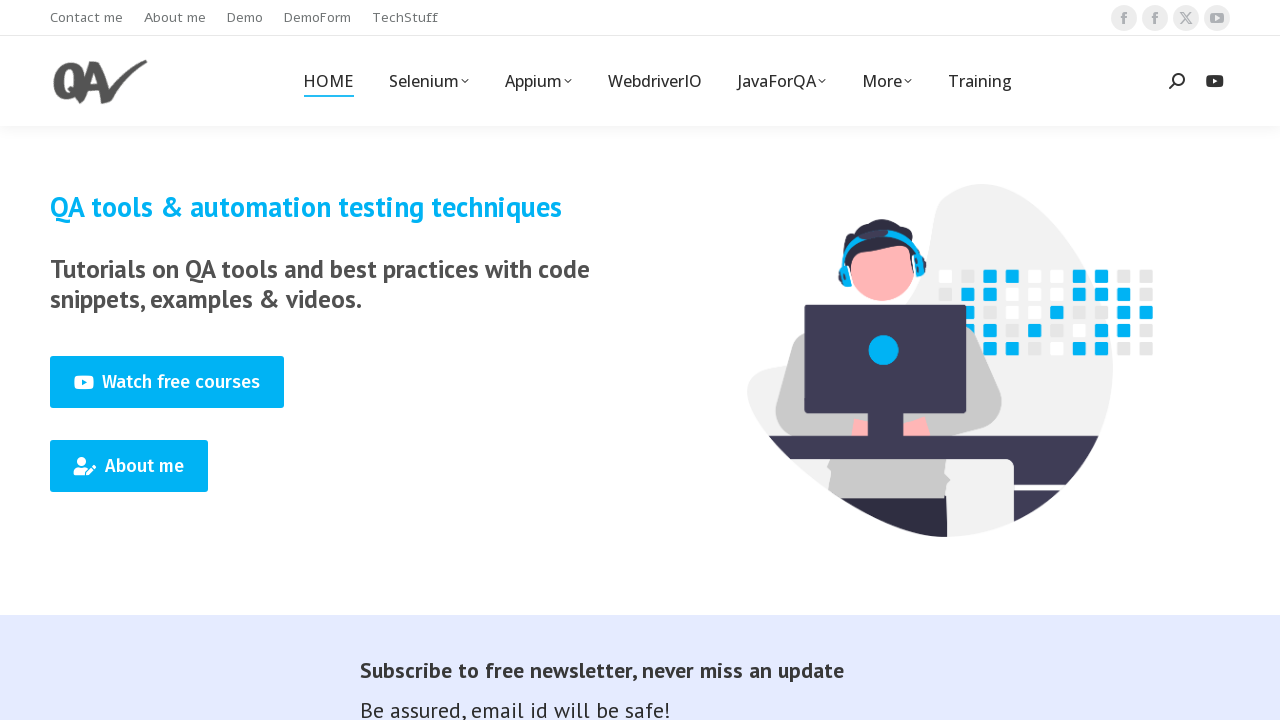

Clicked Training link in child window at (980, 81) on (//span[text()='Training'])[1]
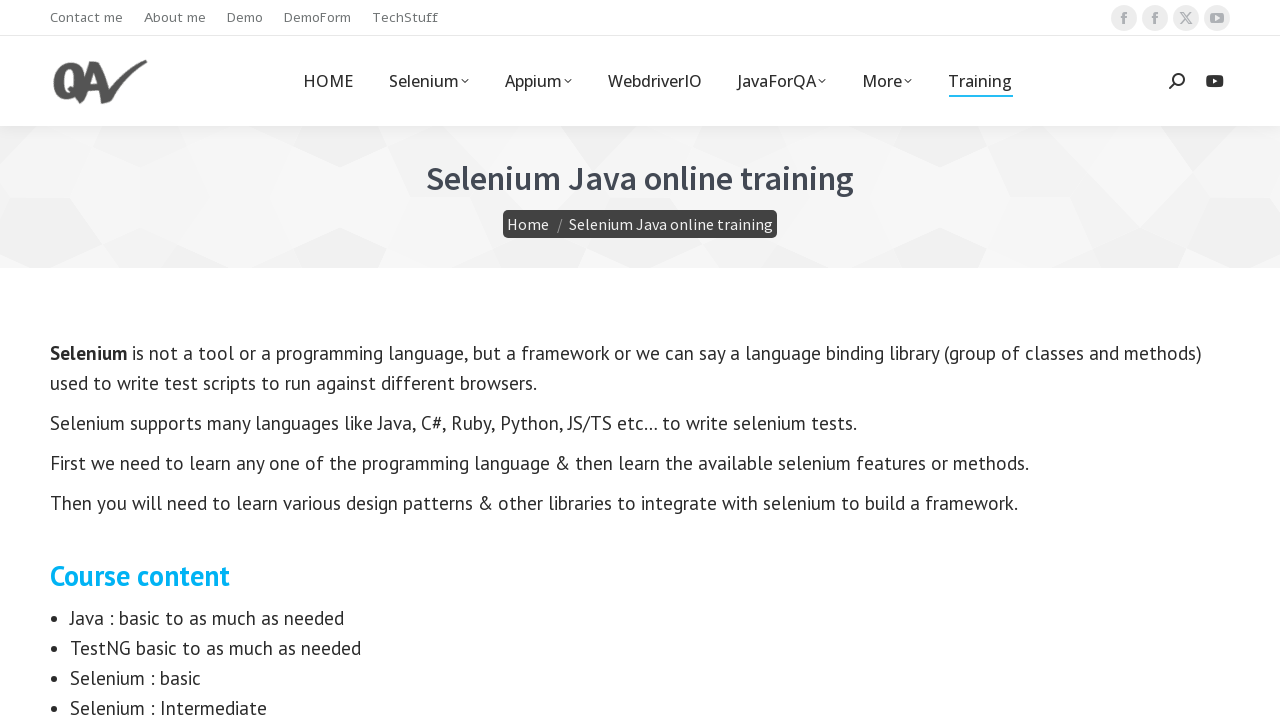

Waited for navigation after clicking Training link to complete
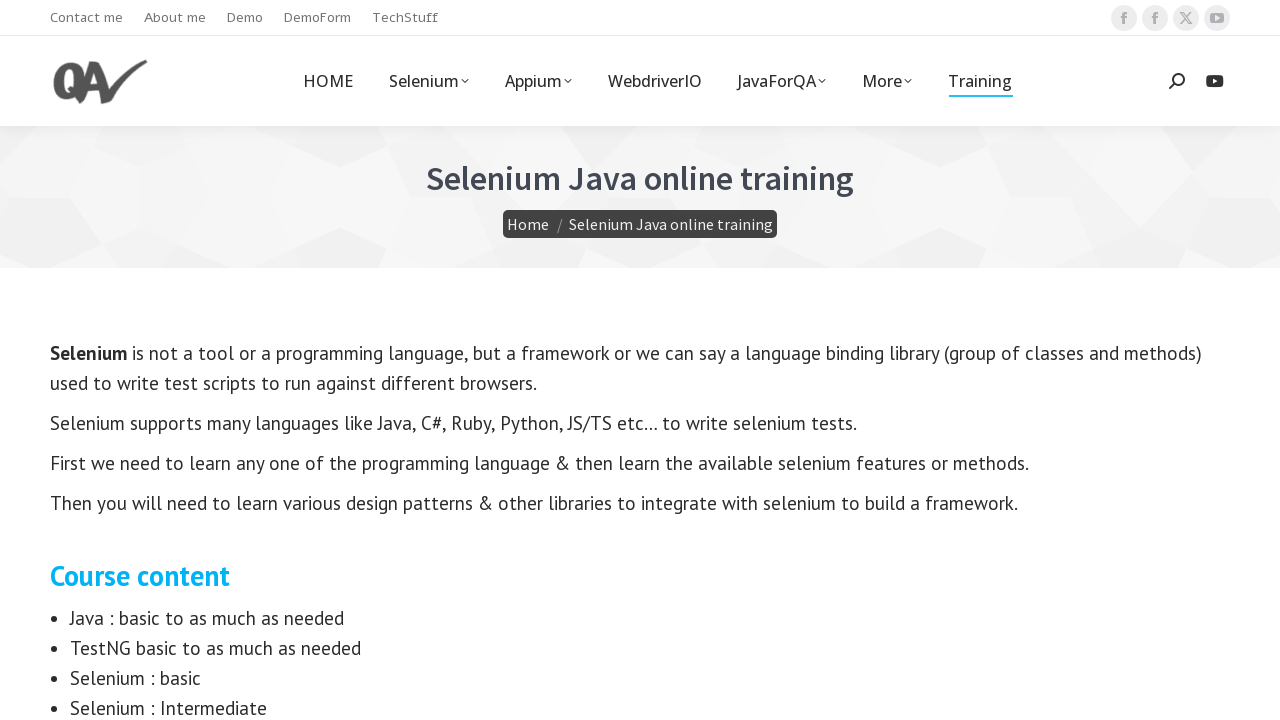

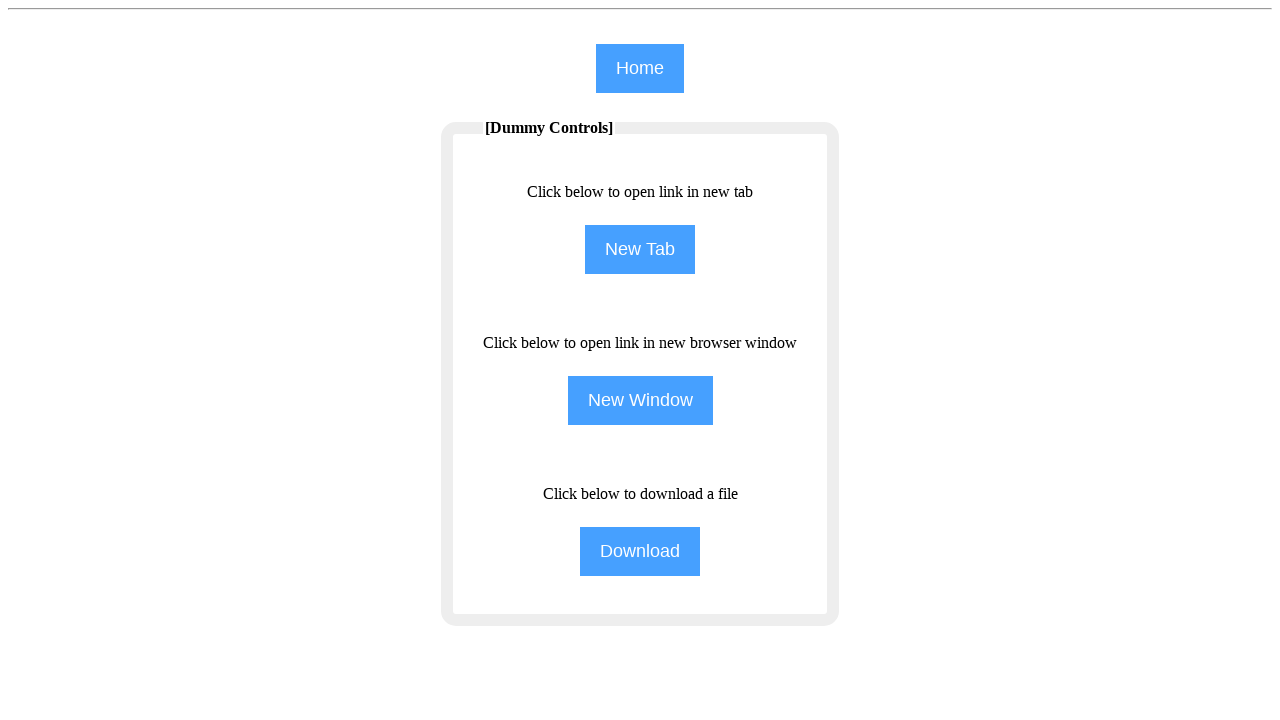